Tests browser navigation by visiting a frames demo page, counting iframes, navigating to a registration page to inspect a textarea element, then using browser back and forward navigation.

Starting URL: https://demo.automationtesting.in/Frame_SwitchFrames1.html

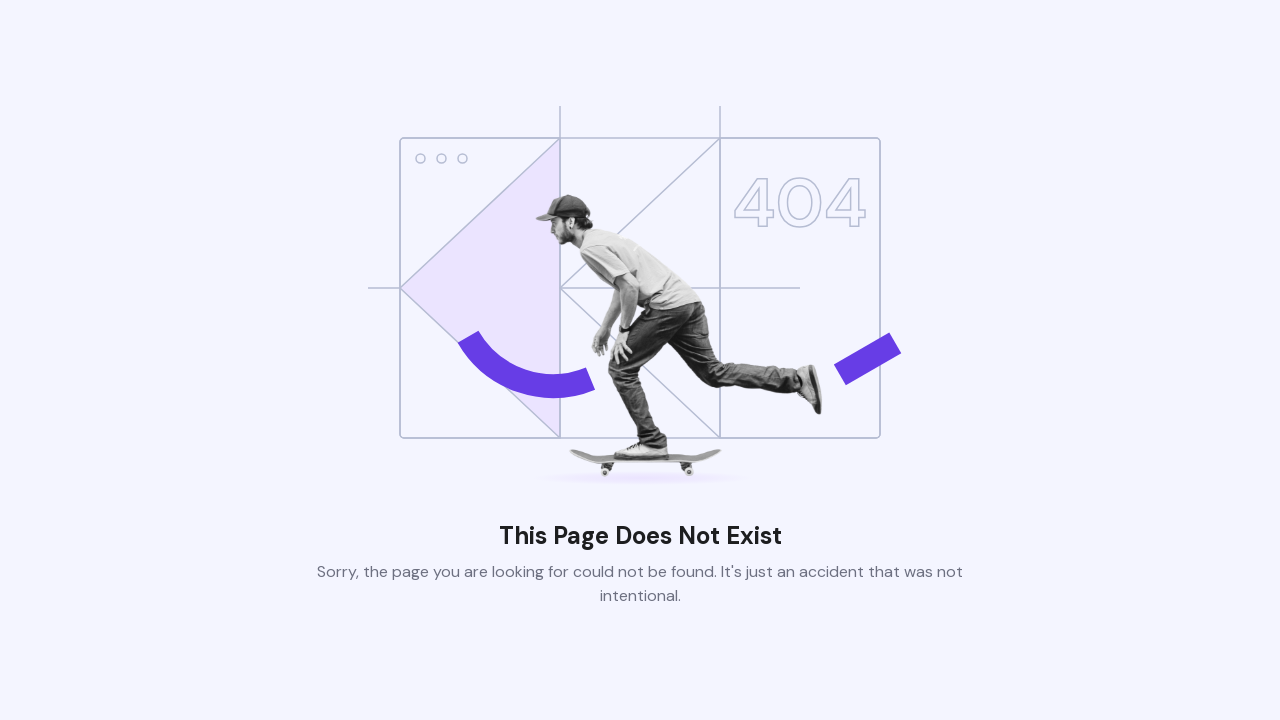

Waited for frames demo page to load
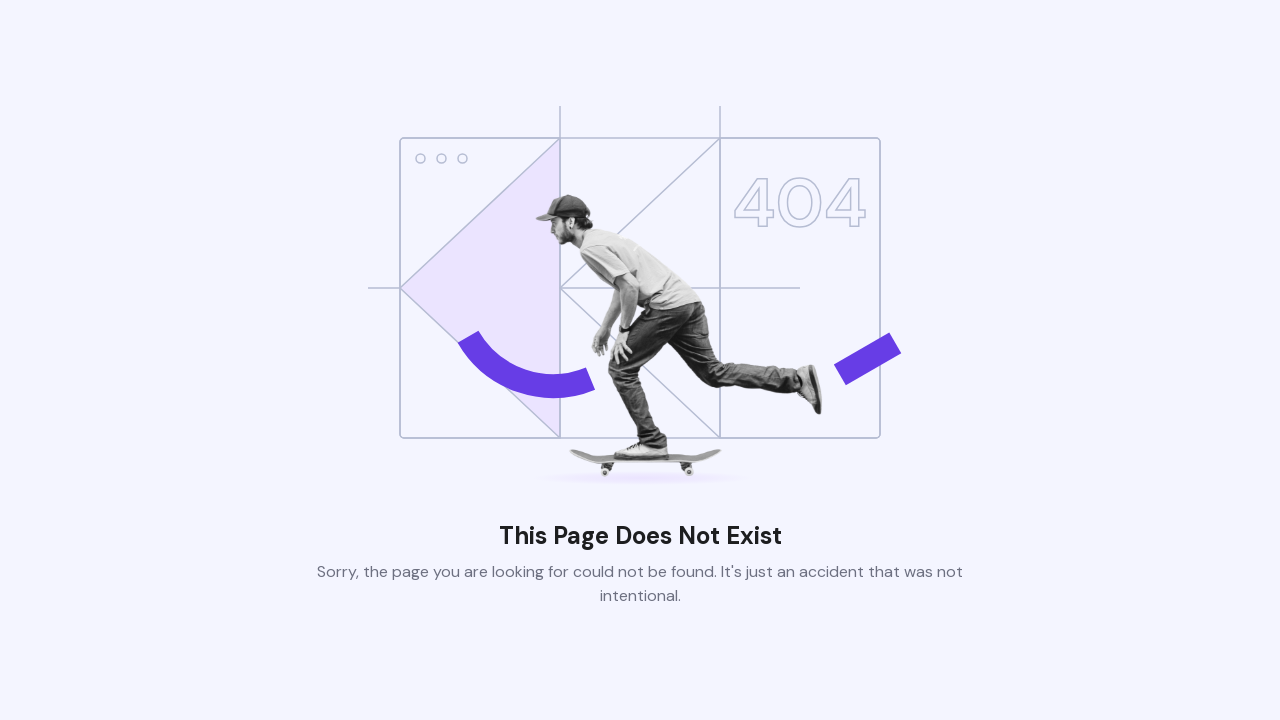

Found 1 iframes on the page
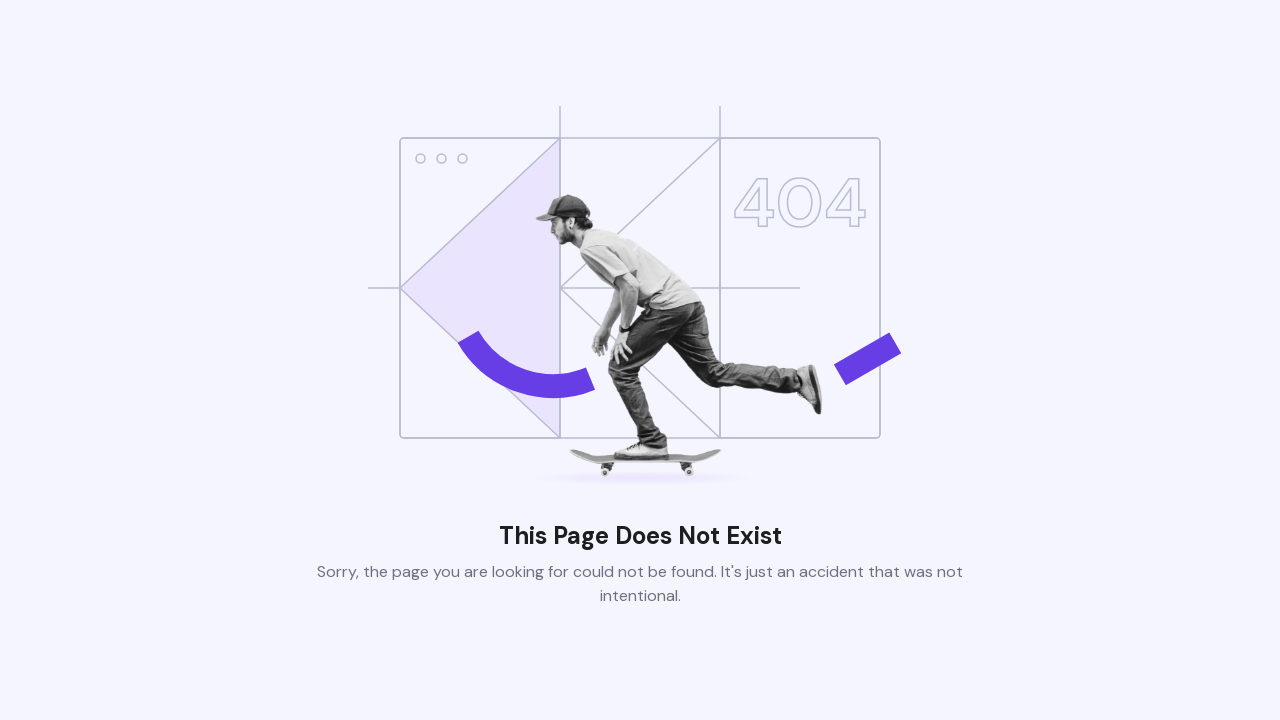

Navigated to Registration page
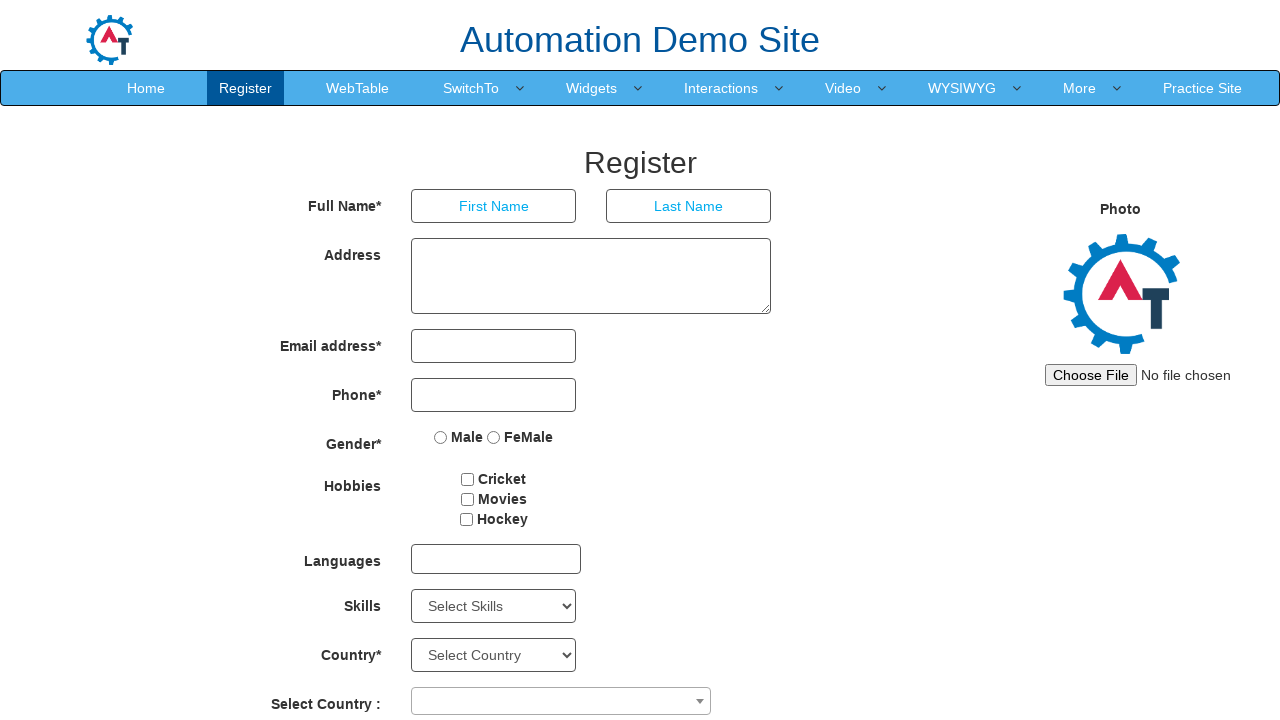

Located address textarea element
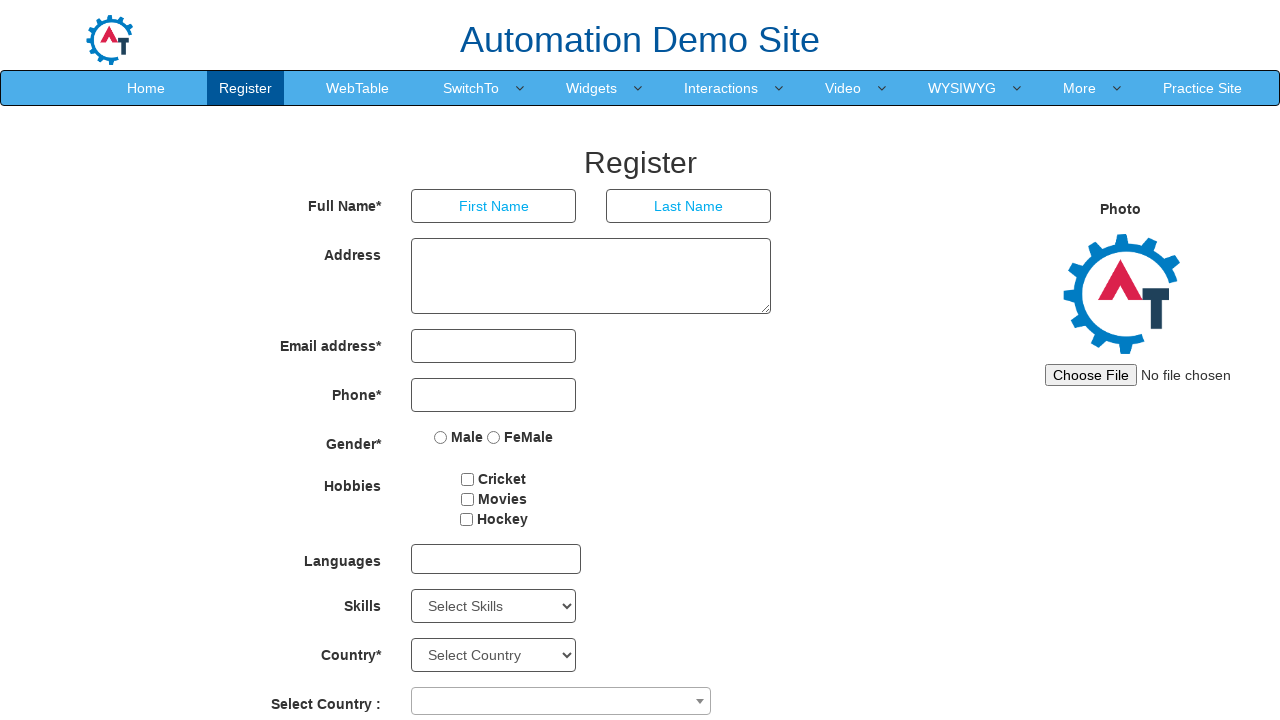

Address textarea became visible
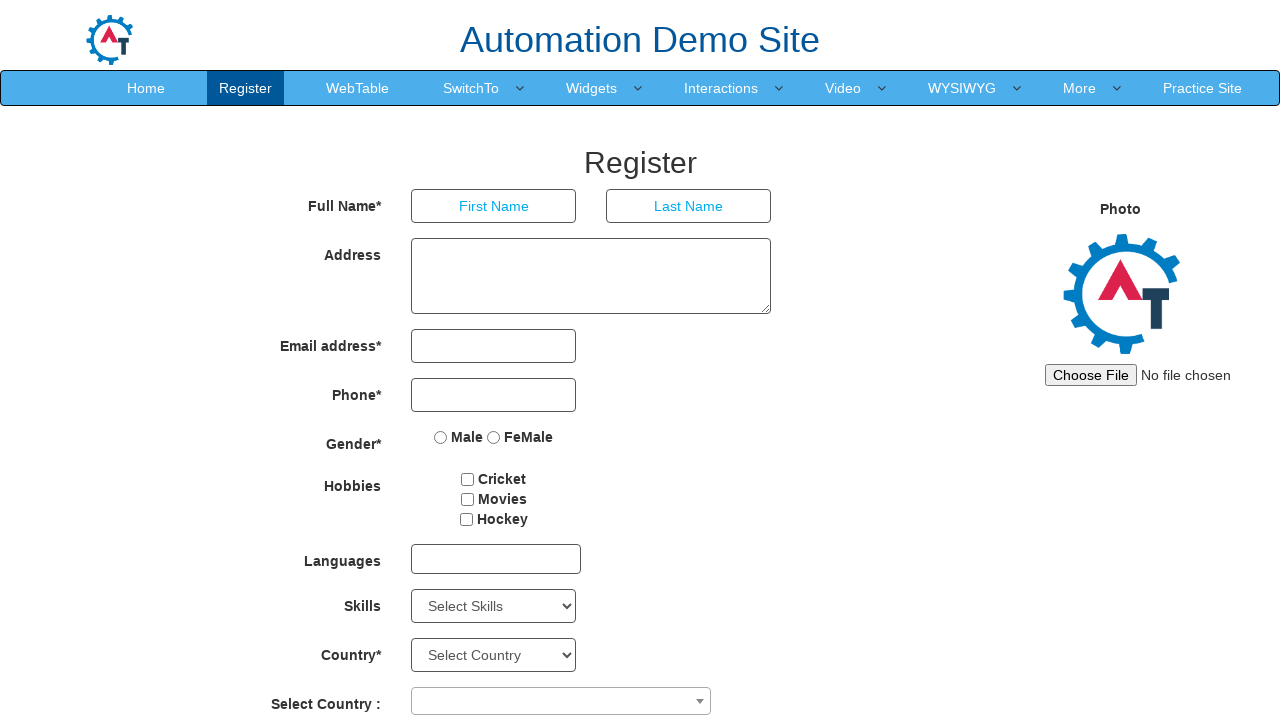

Retrieved bounding box dimensions of textarea
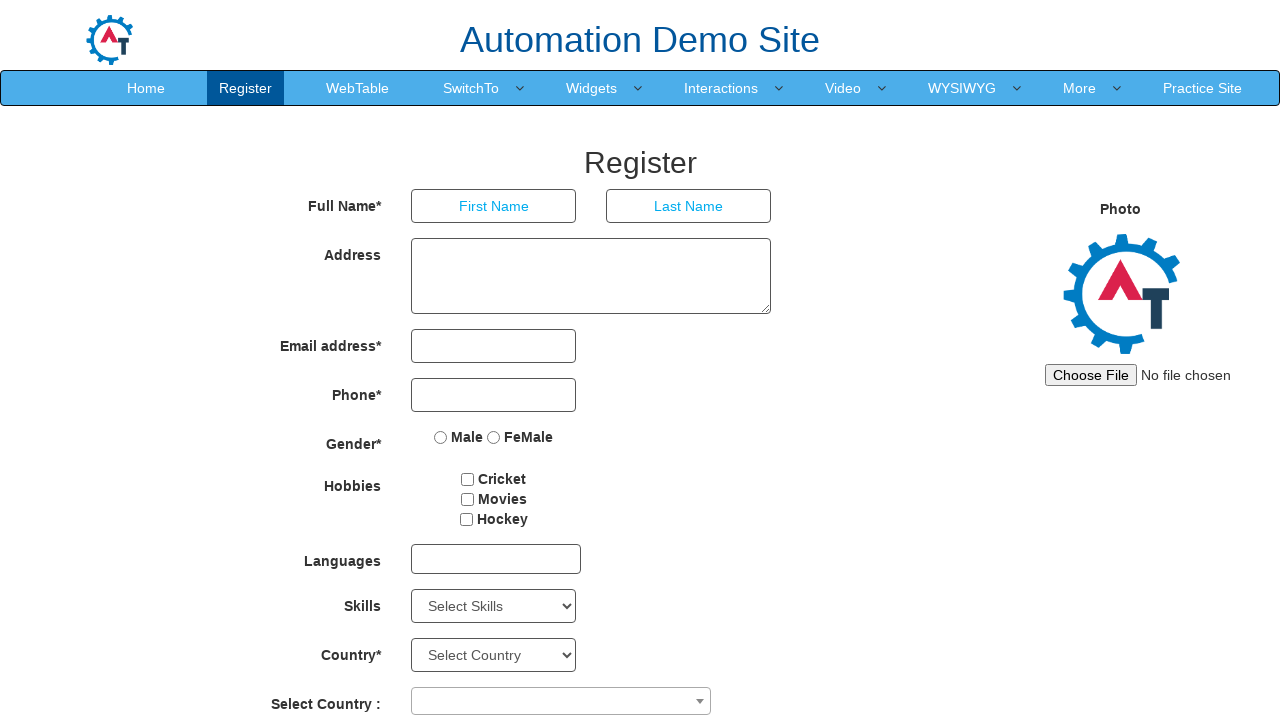

Navigated back to frames demo page
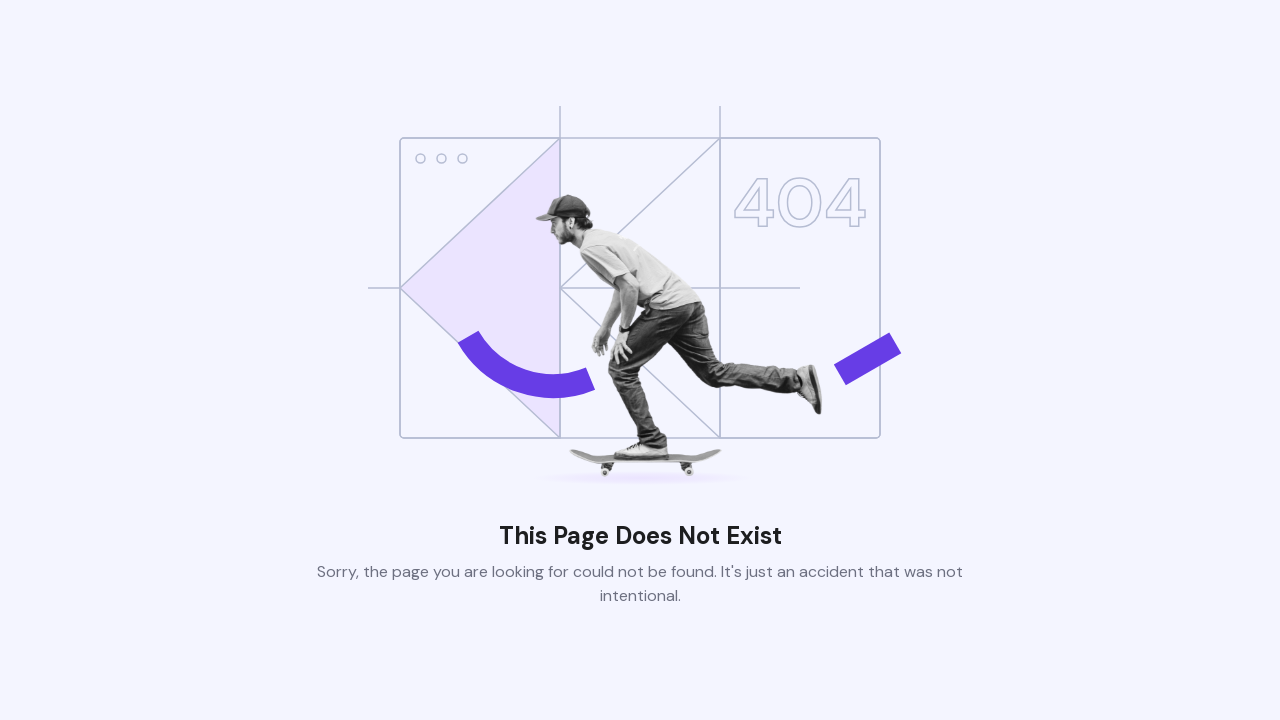

Waited for previous page to fully load
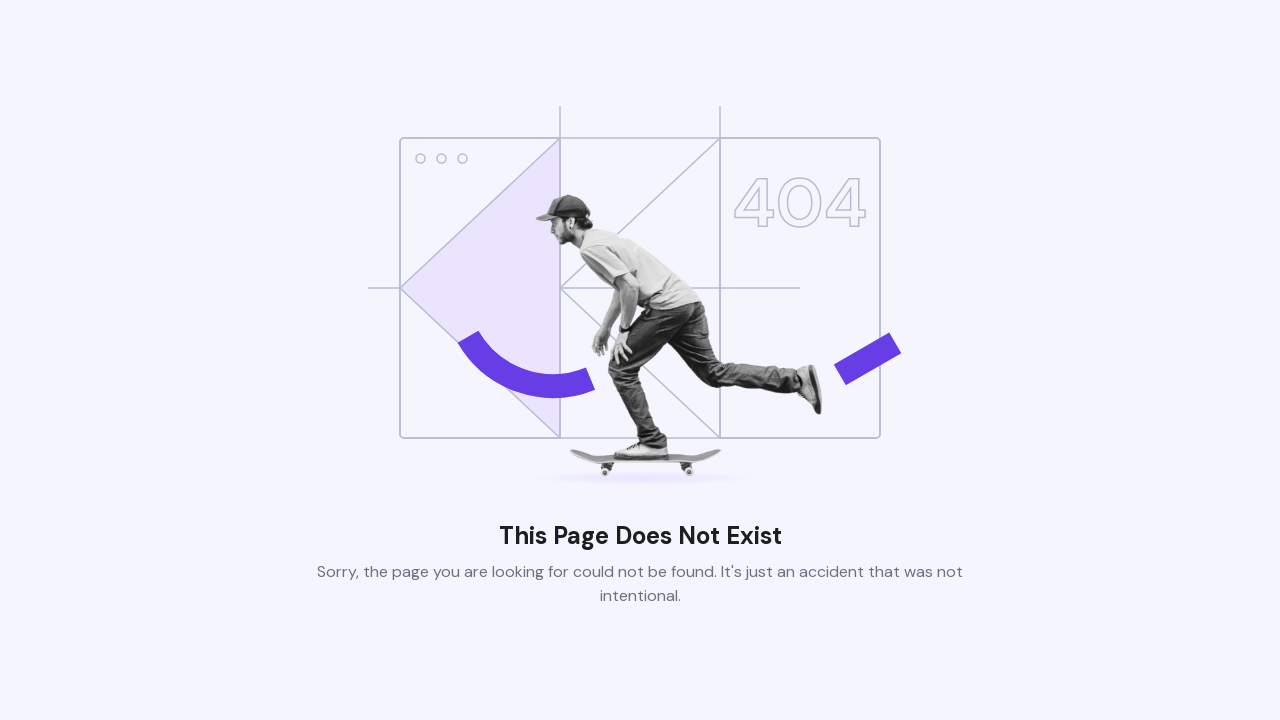

Navigated forward to Registration page
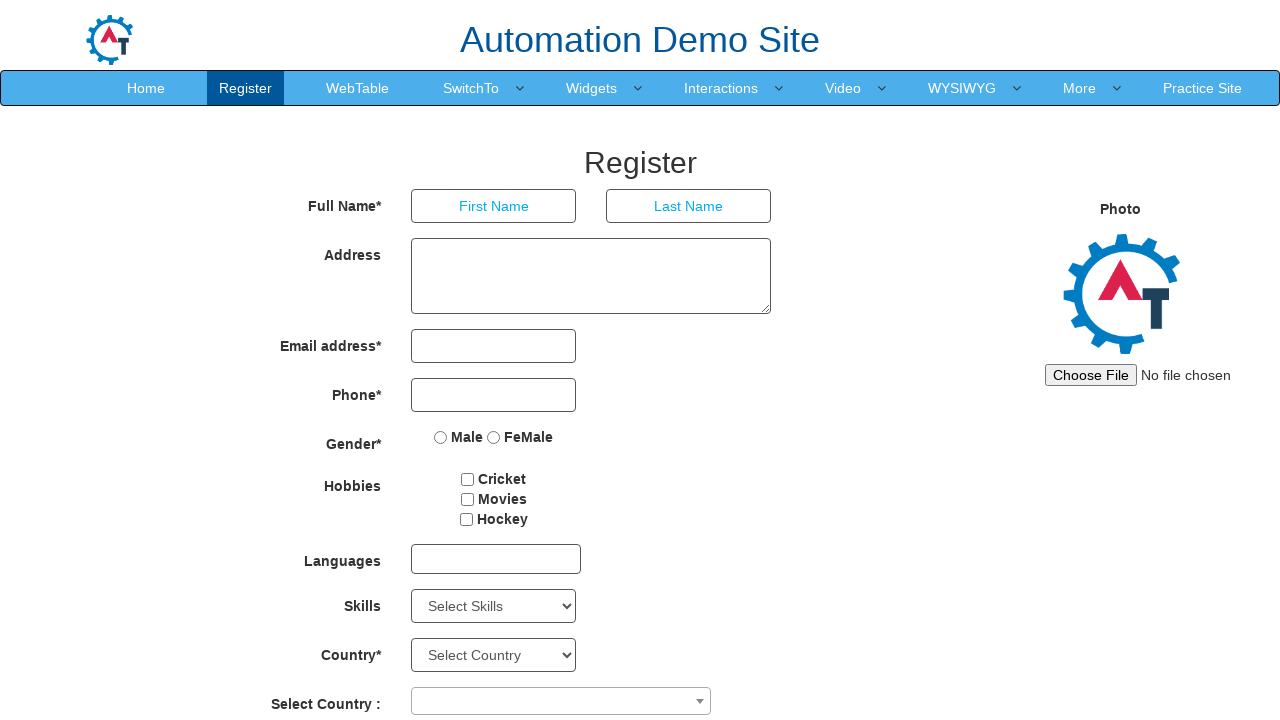

Waited for Registration page to fully load
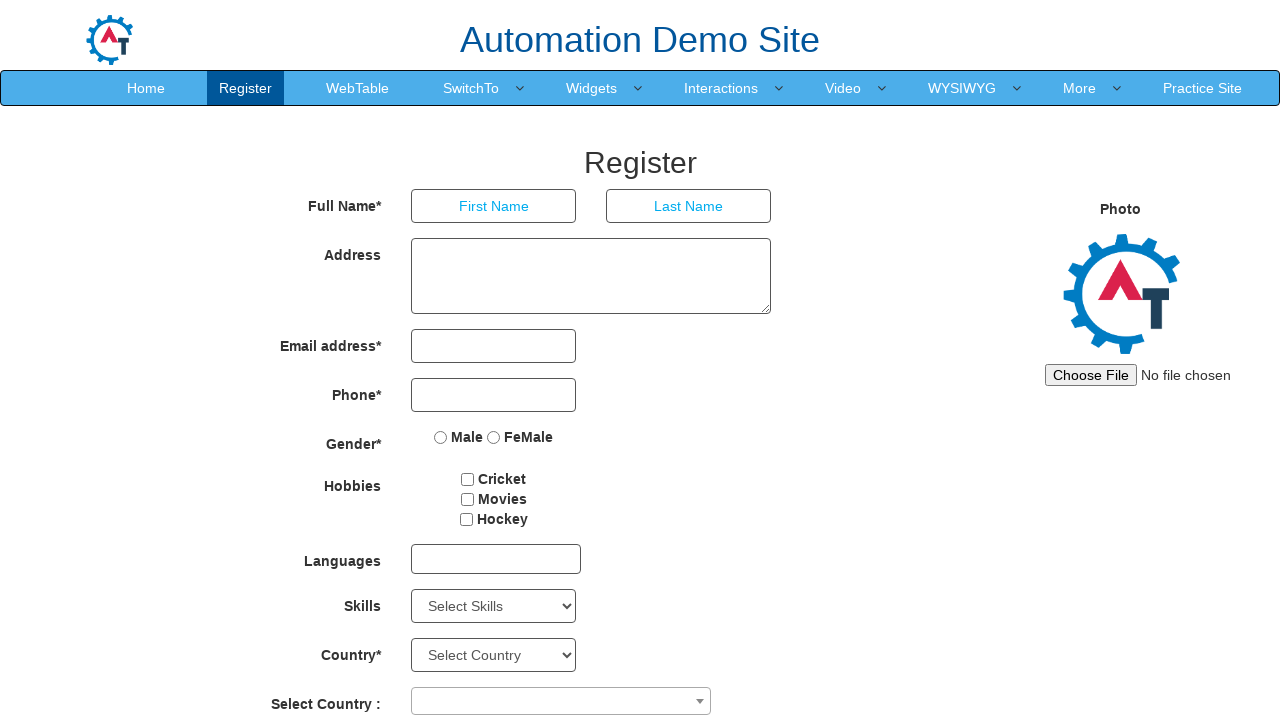

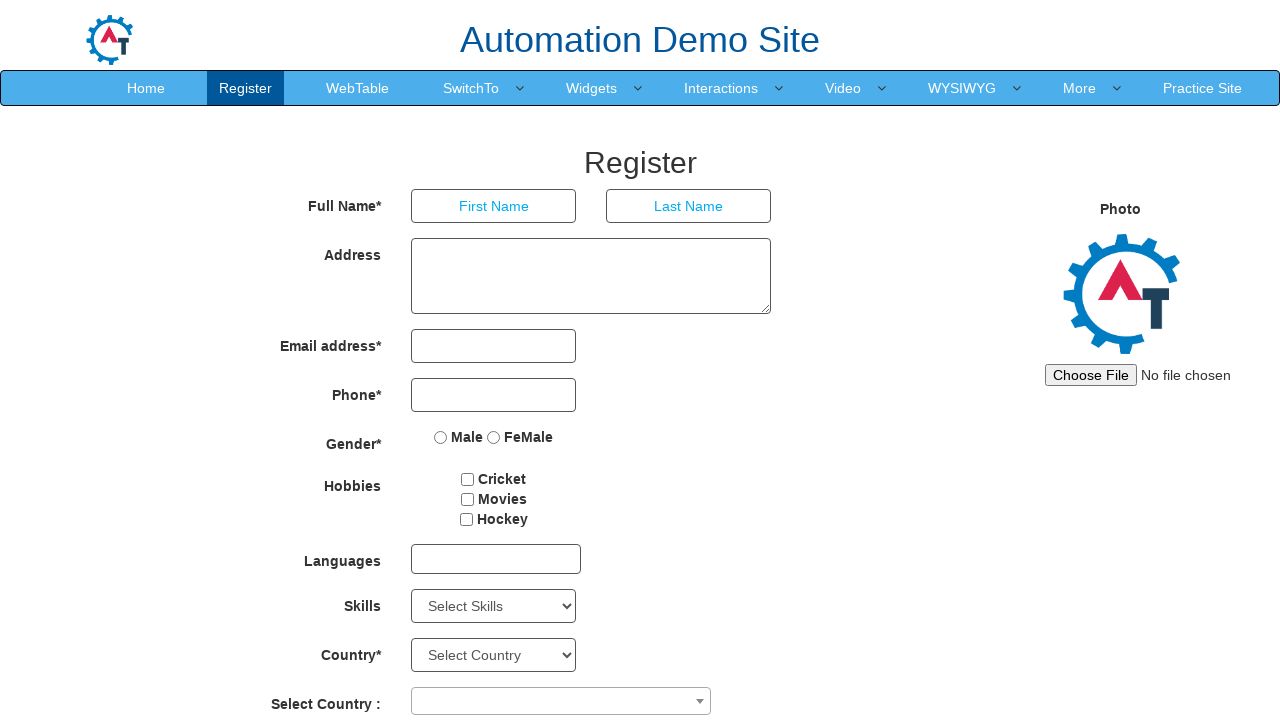